Tests form validation by filling out a form with first name, surname, age, and country selection, then submitting and verifying the page navigates to a new URL

Starting URL: https://testpages.eviltester.com/styled/validation/input-validation.html

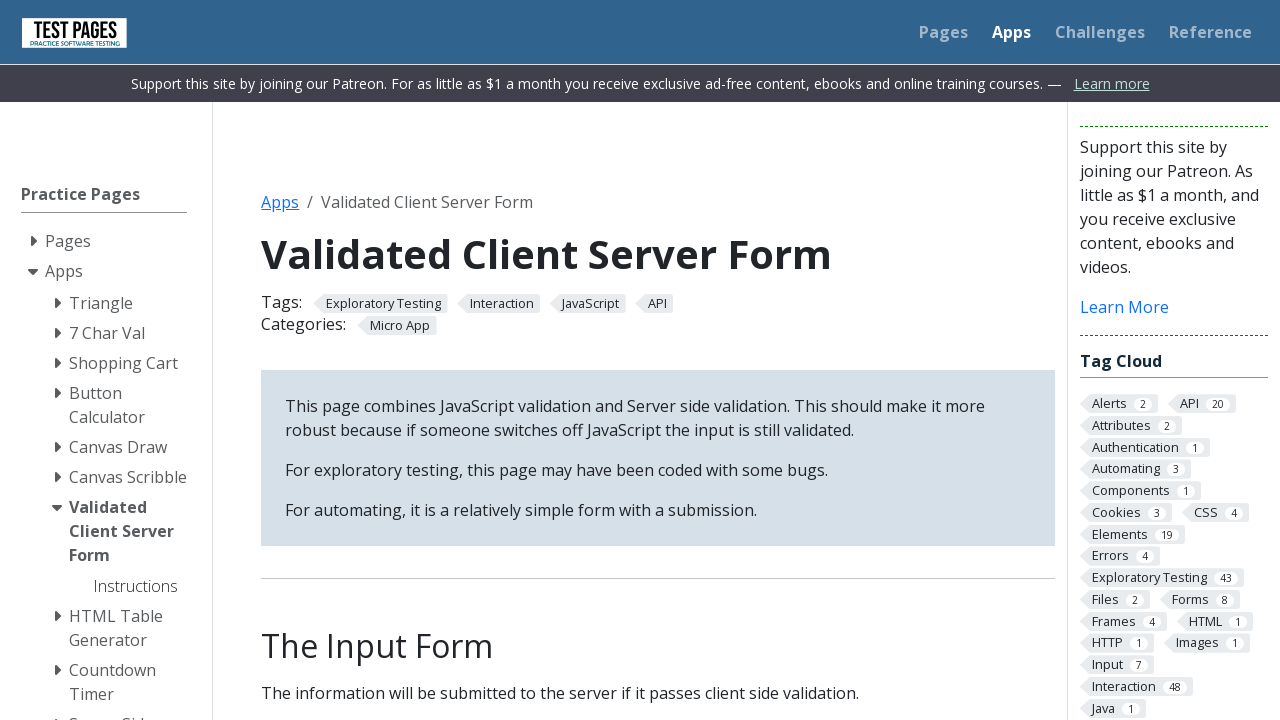

Filled first name field with 'chaya' on #firstname
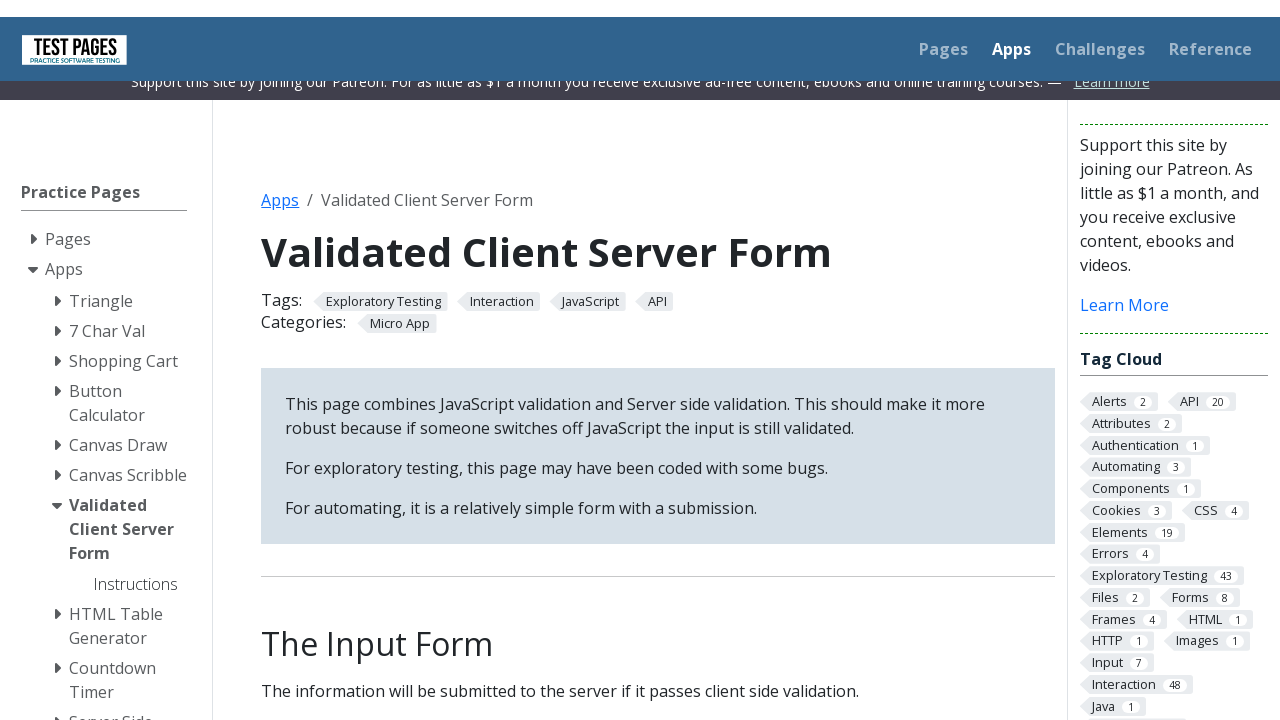

Filled surname field with 'Zilberstein' on #surname
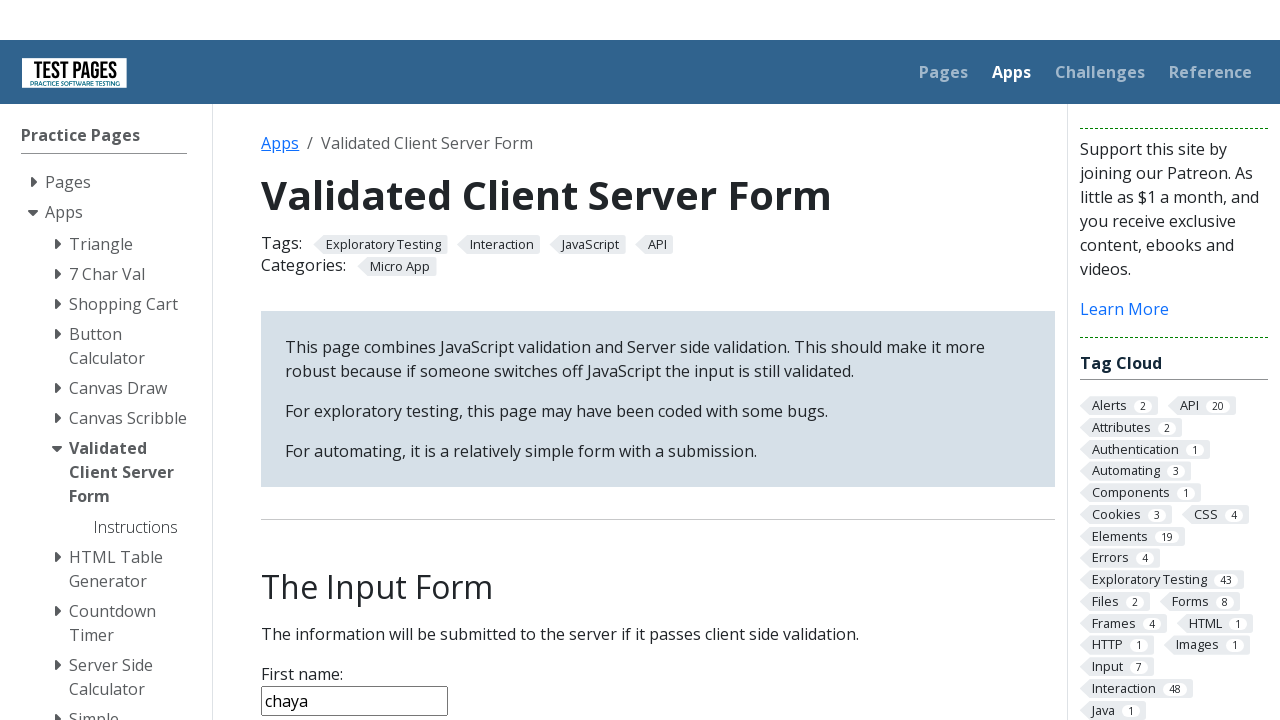

Filled age field with '2' on #age
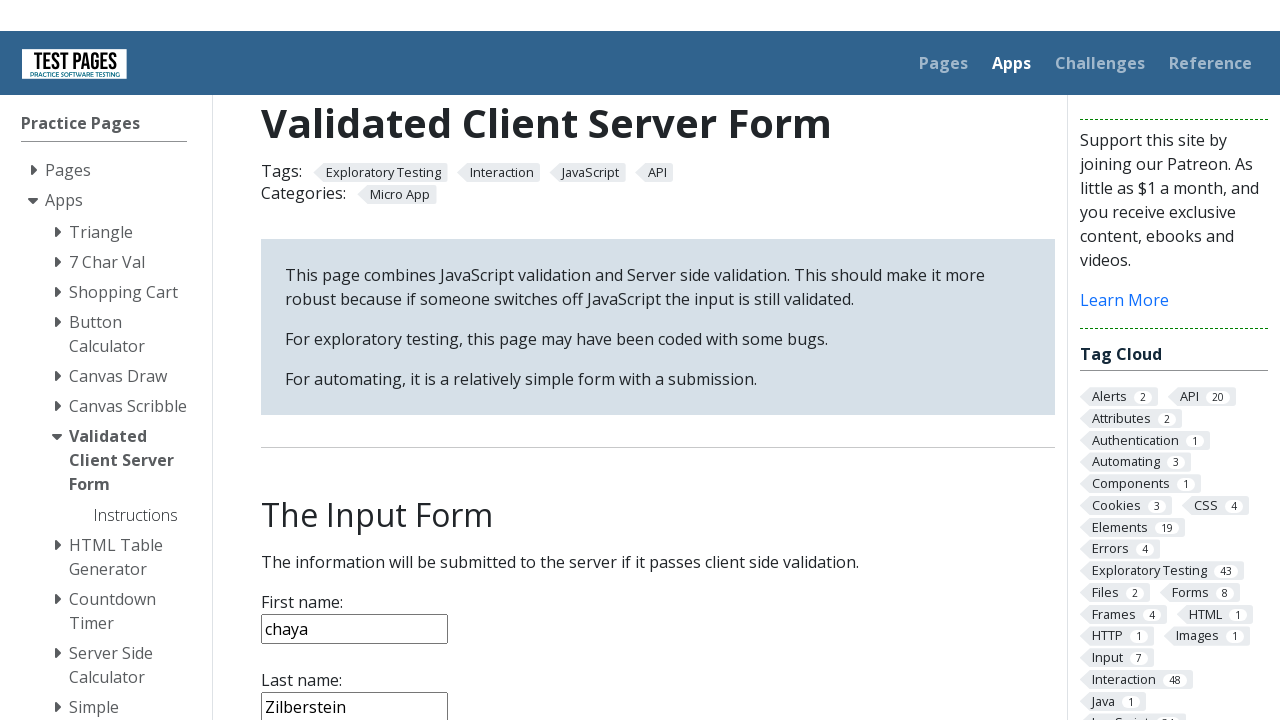

Selected 'Israel' from country dropdown on select[name='country']
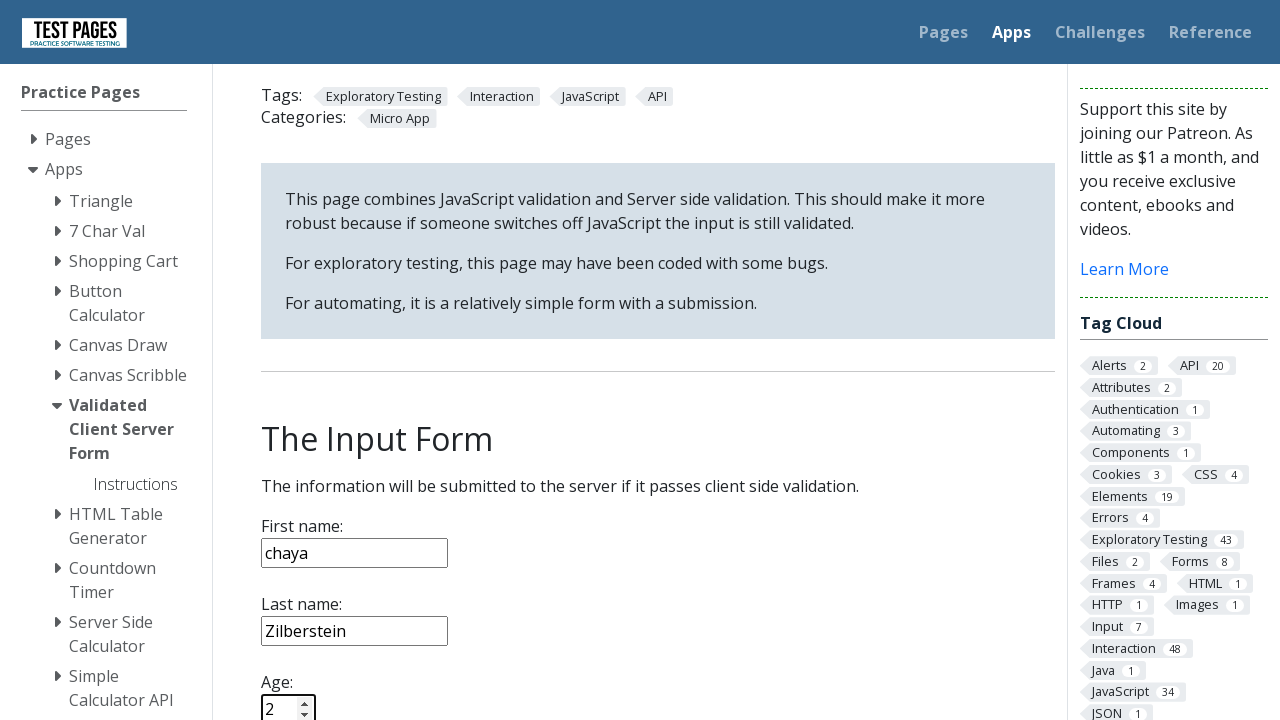

Clicked submit button to submit form at (296, 368) on input[type='submit']
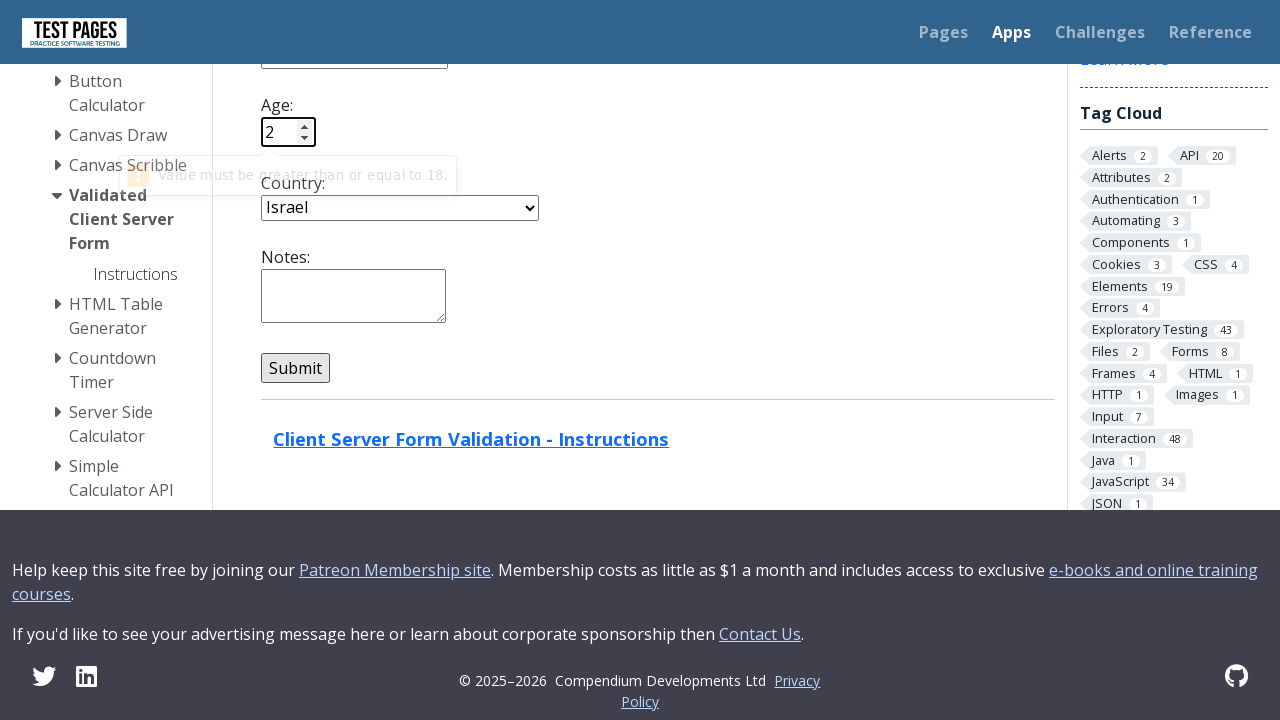

Form submission complete and page navigated to new URL
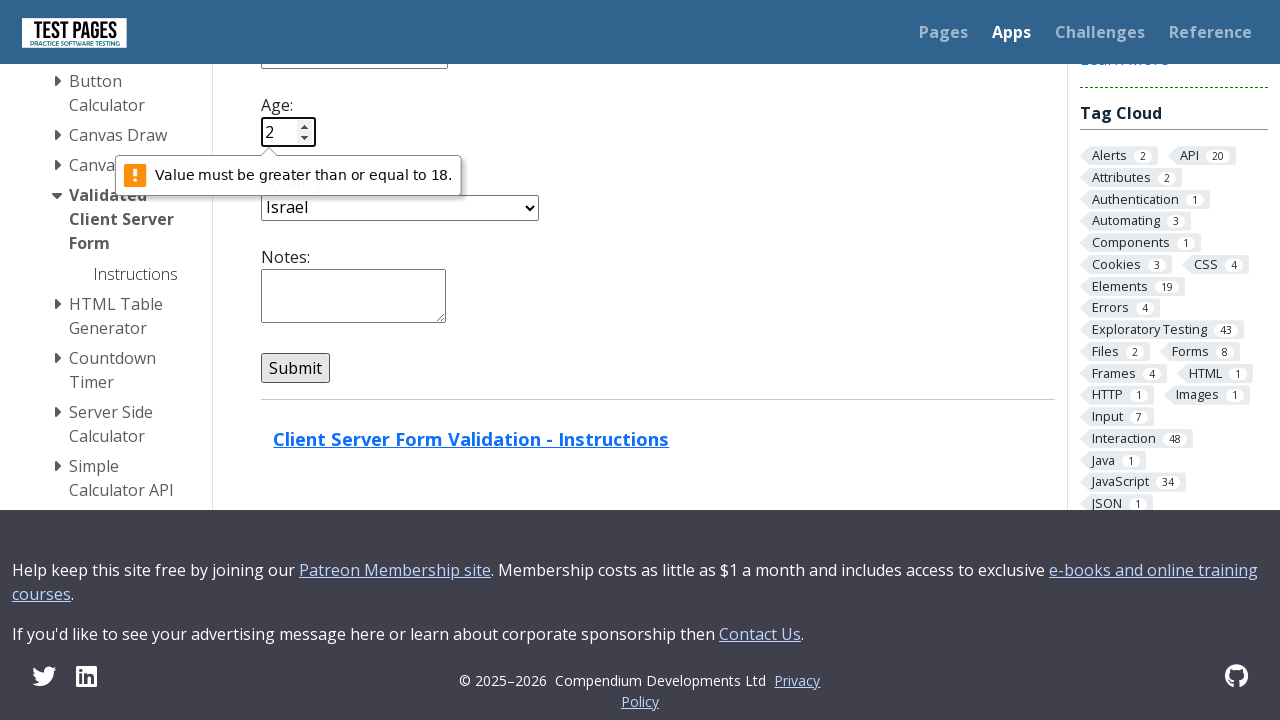

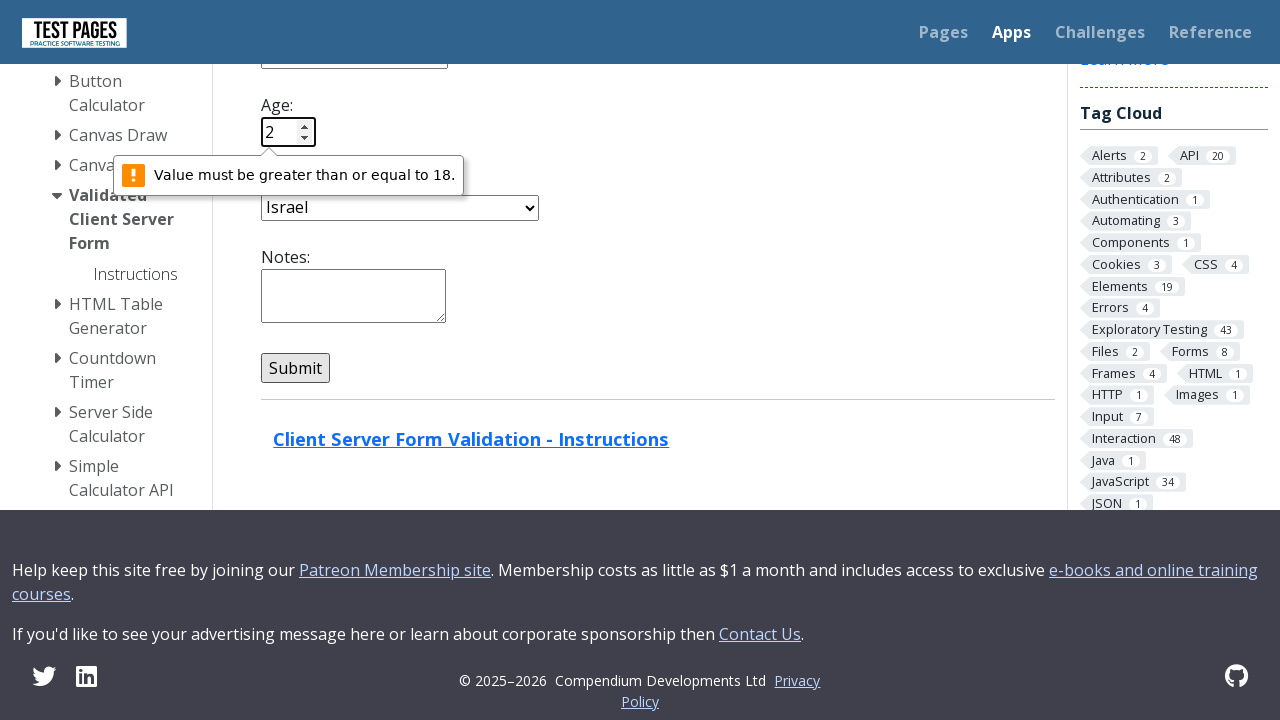